Tests drag and drop functionality on the jQuery UI droppable demo page by dragging an element and dropping it onto a target element within an iframe.

Starting URL: https://jqueryui.com/droppable/

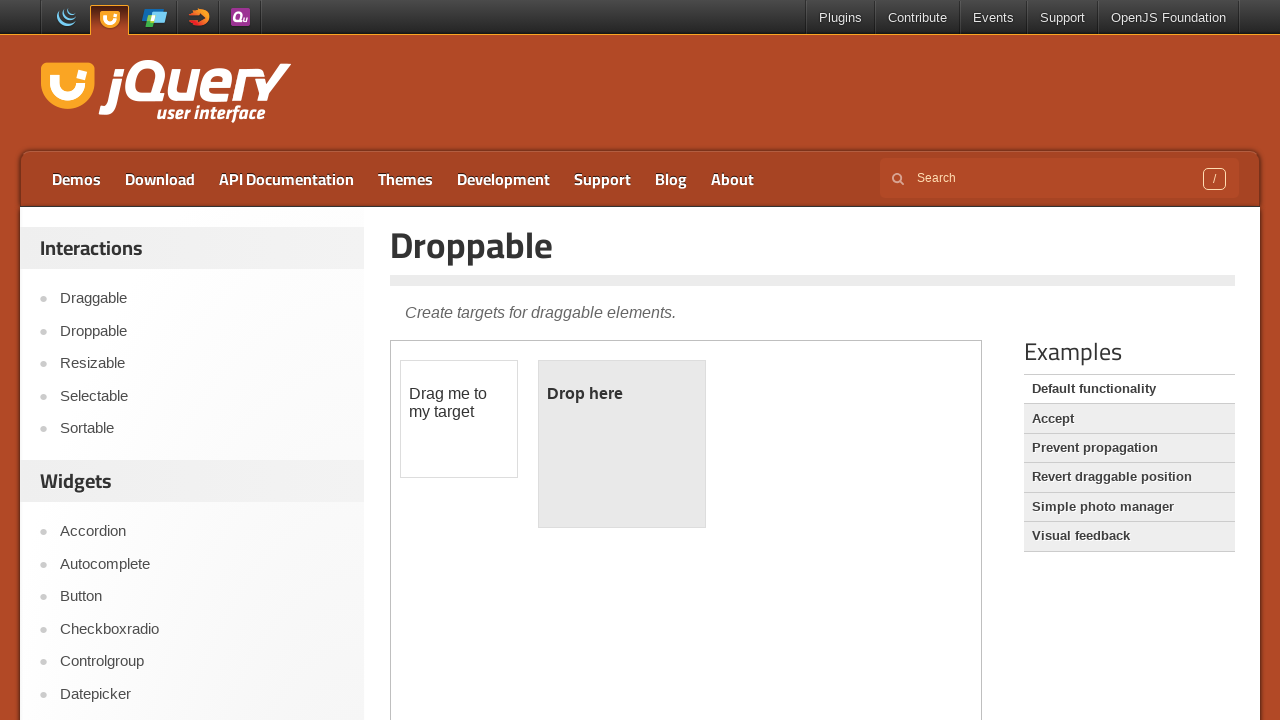

Located iframe containing drag and drop elements
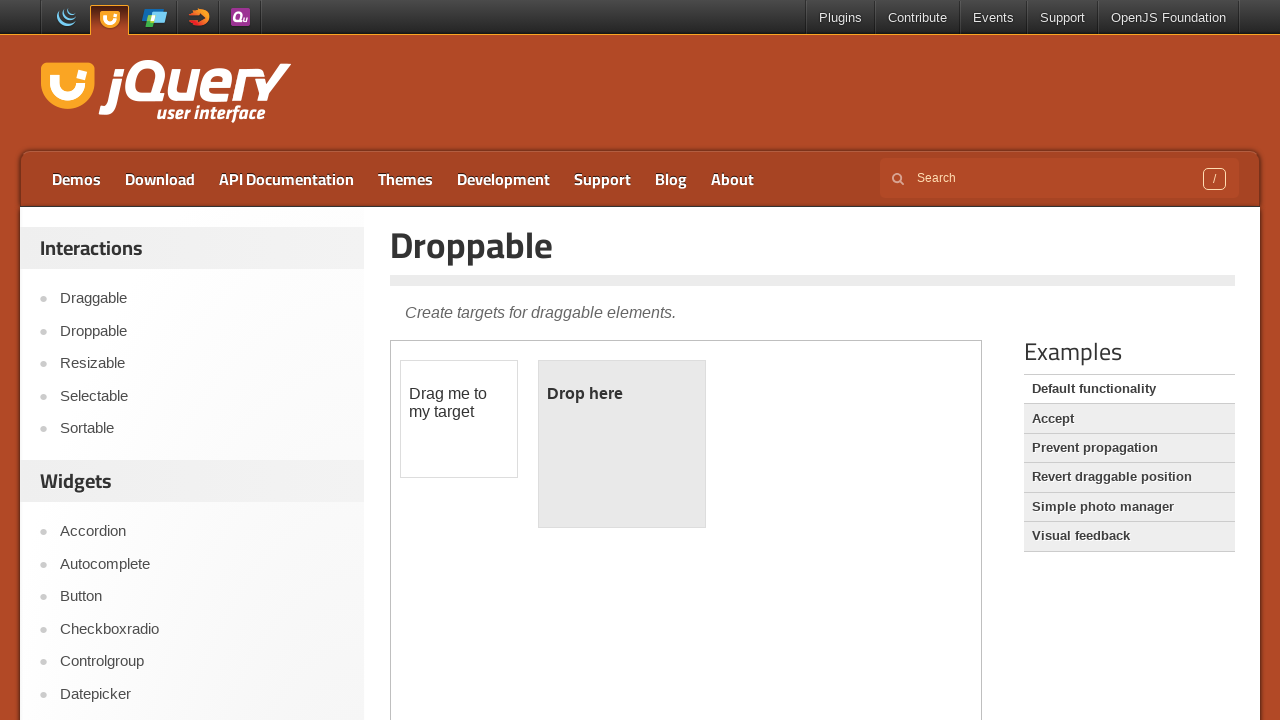

Located draggable element with id 'draggable'
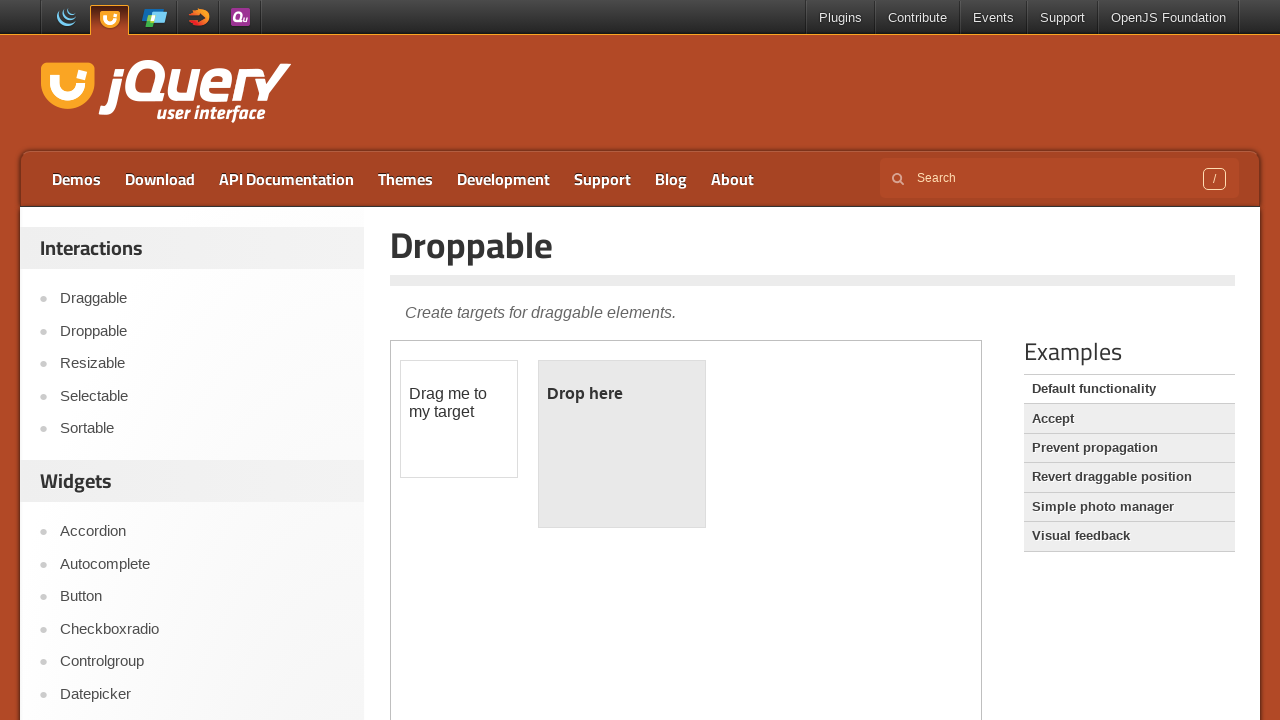

Located droppable target element with id 'droppable'
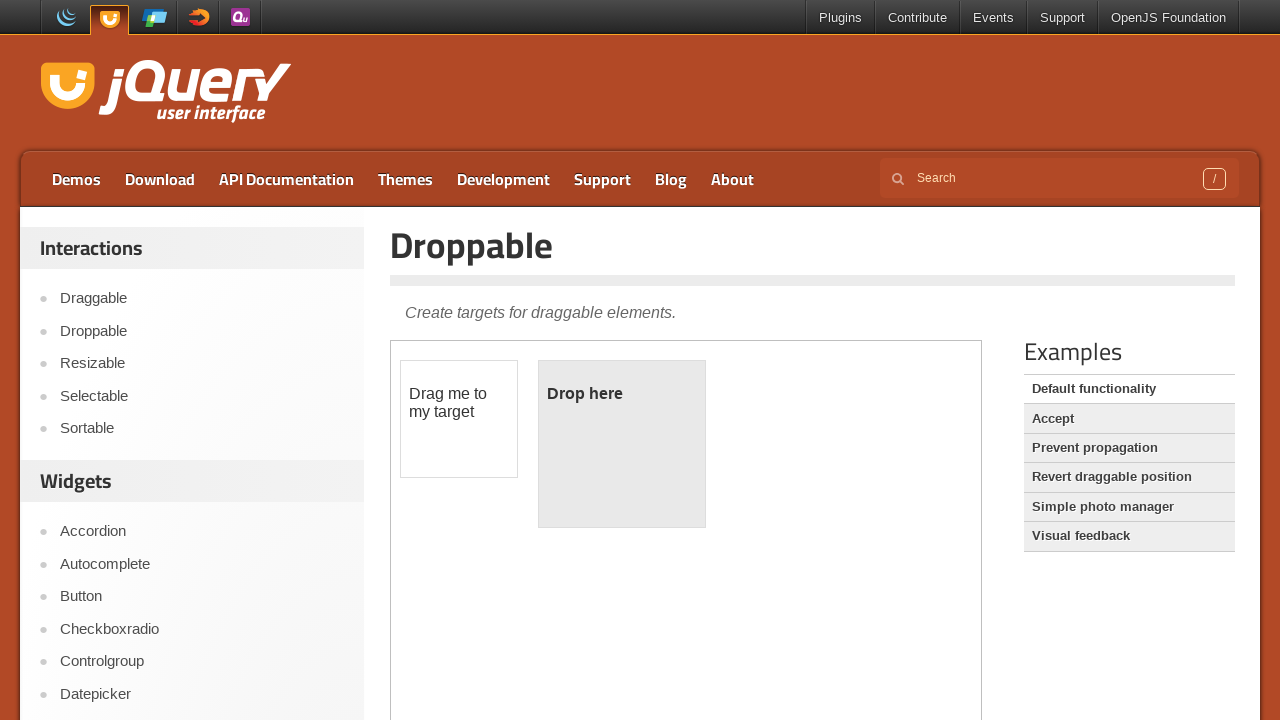

Dragged draggable element onto droppable target at (622, 444)
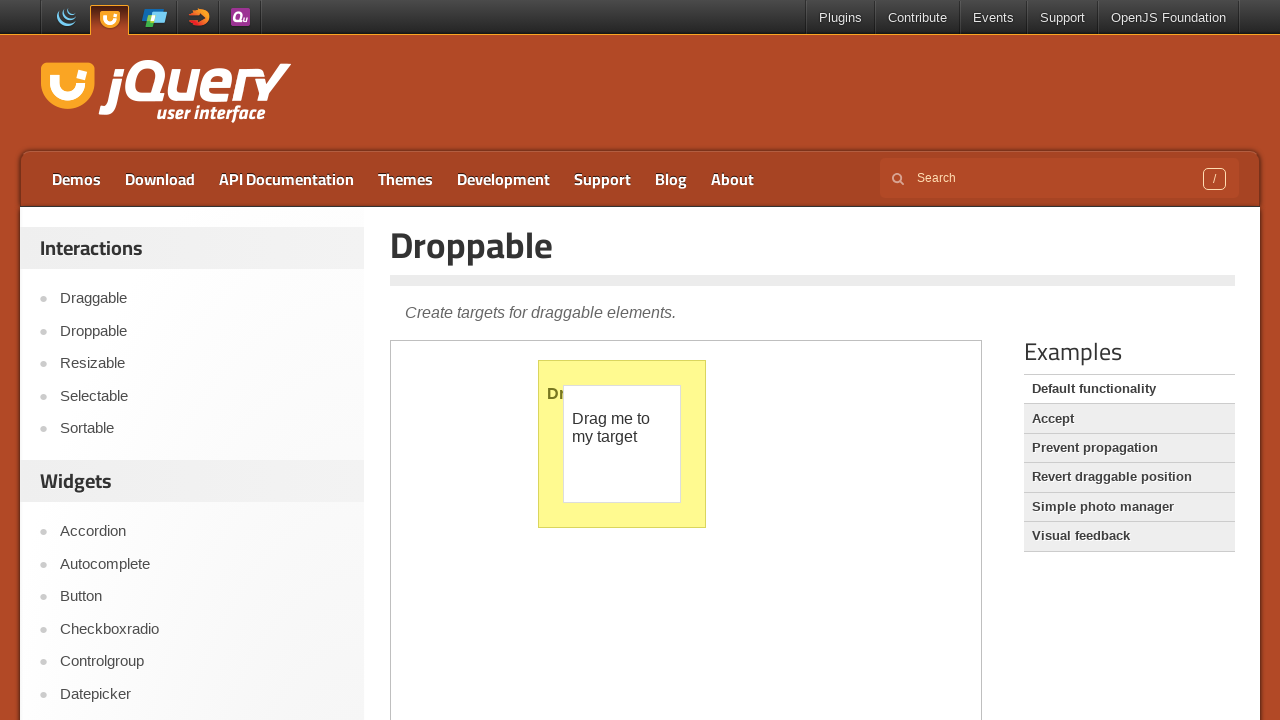

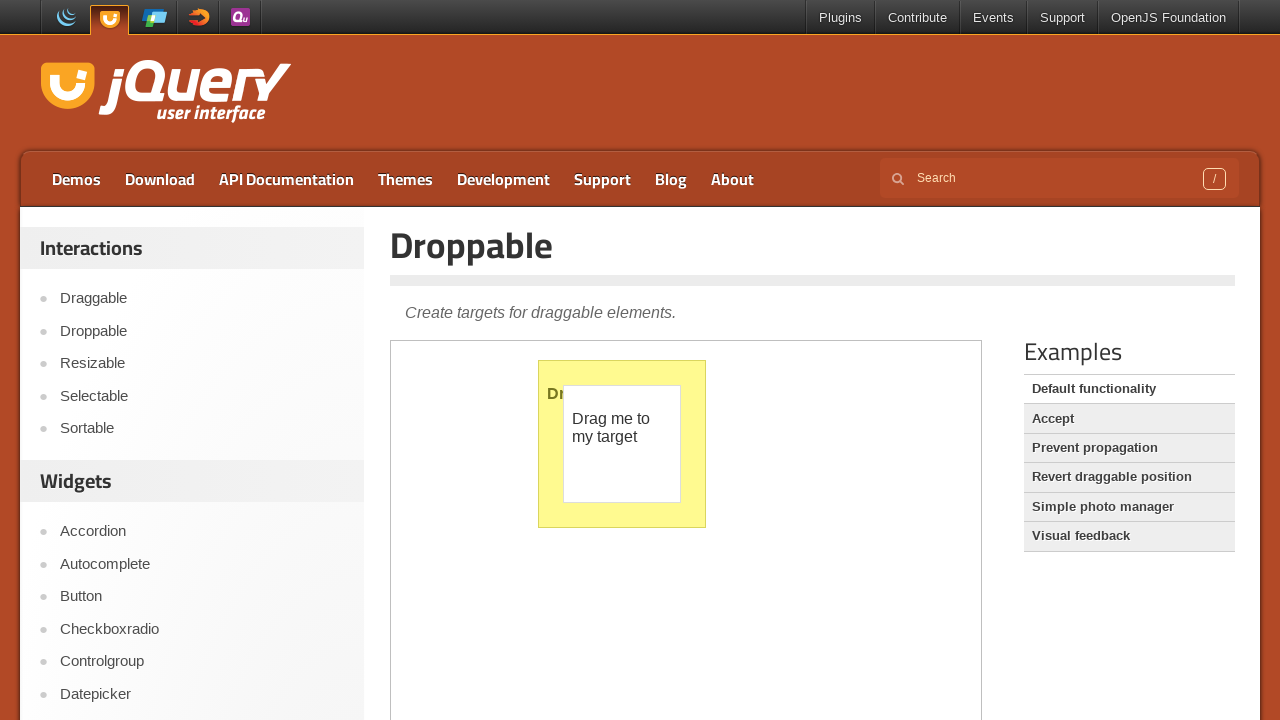